Tests the user registration form on ParaBank by filling in all required fields (personal information, address, and account credentials) and submitting the form.

Starting URL: https://parabank.parasoft.com/parabank/register.htm

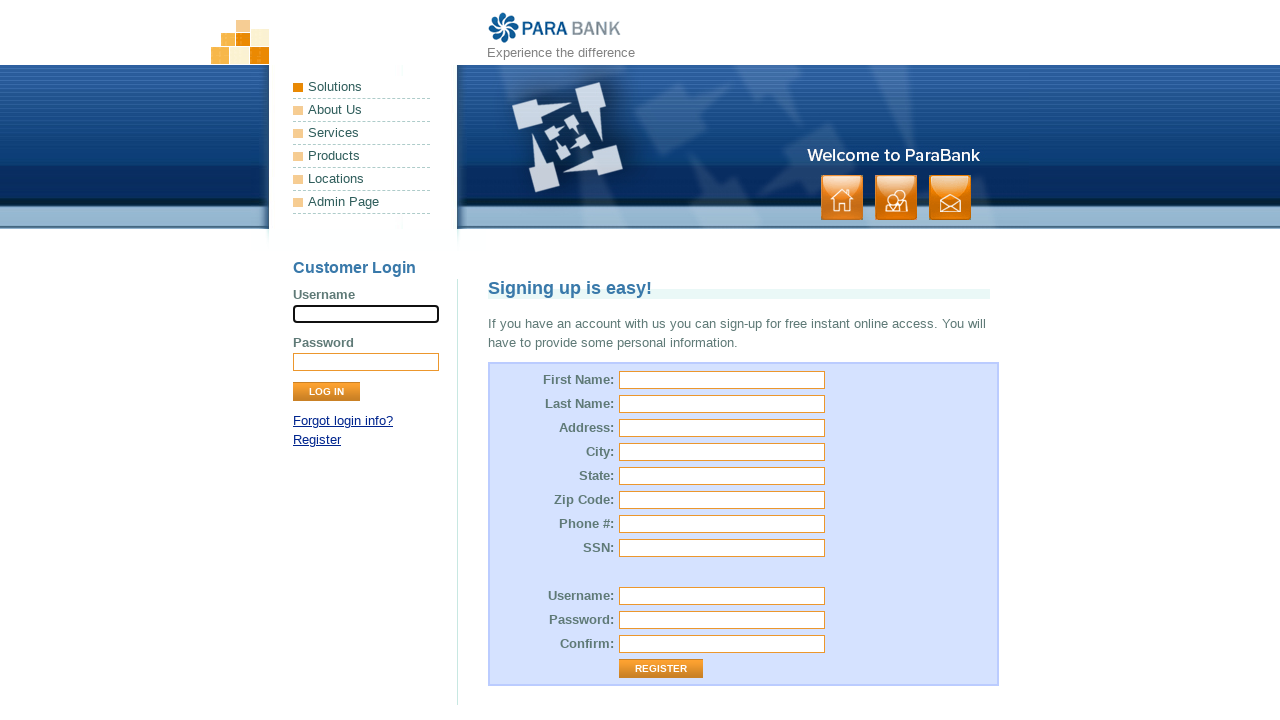

Filled first name field with 'Janice' on #customer\.firstName
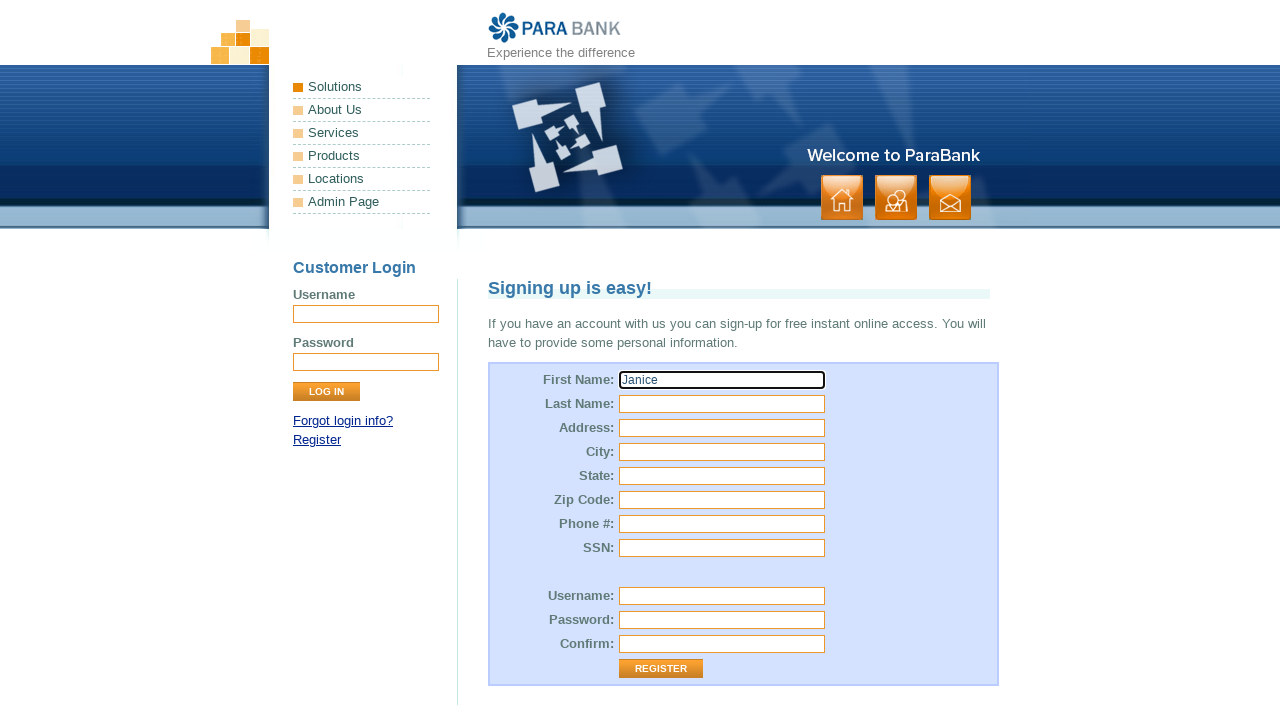

Filled last name field with 'Morrison' on #customer\.lastName
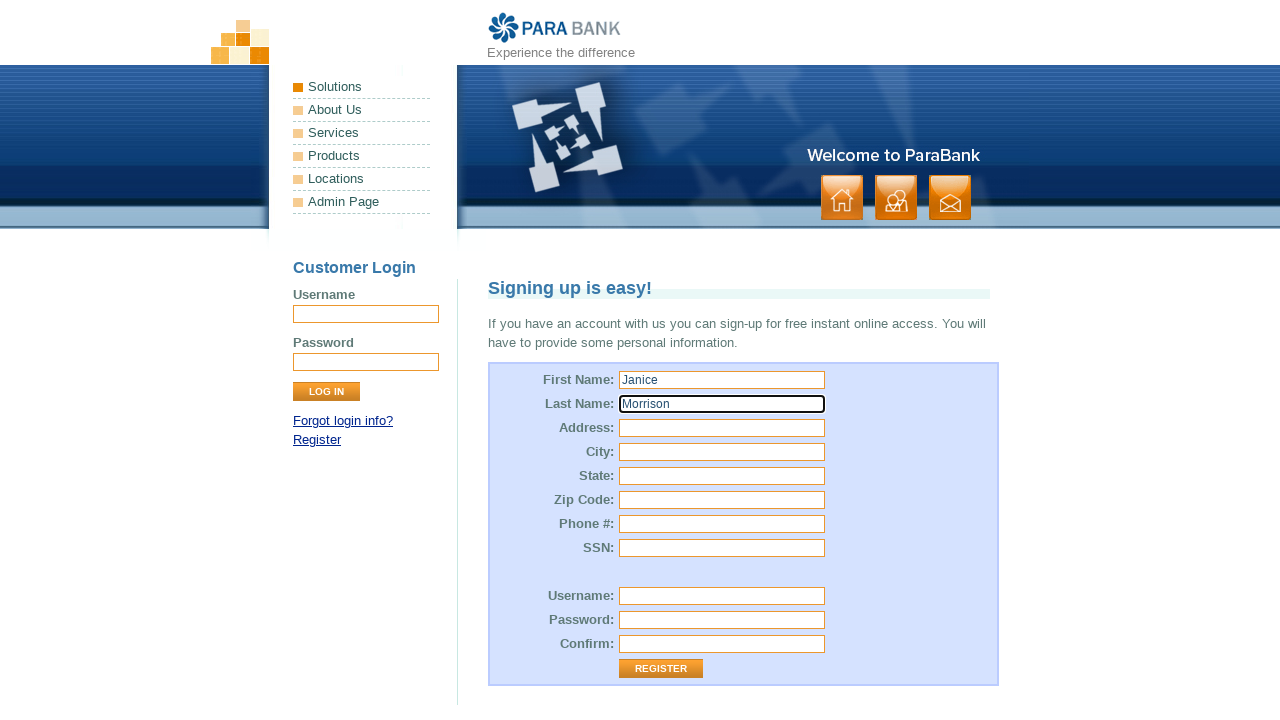

Filled street address field with '4521 Oak Avenue' on #customer\.address\.street
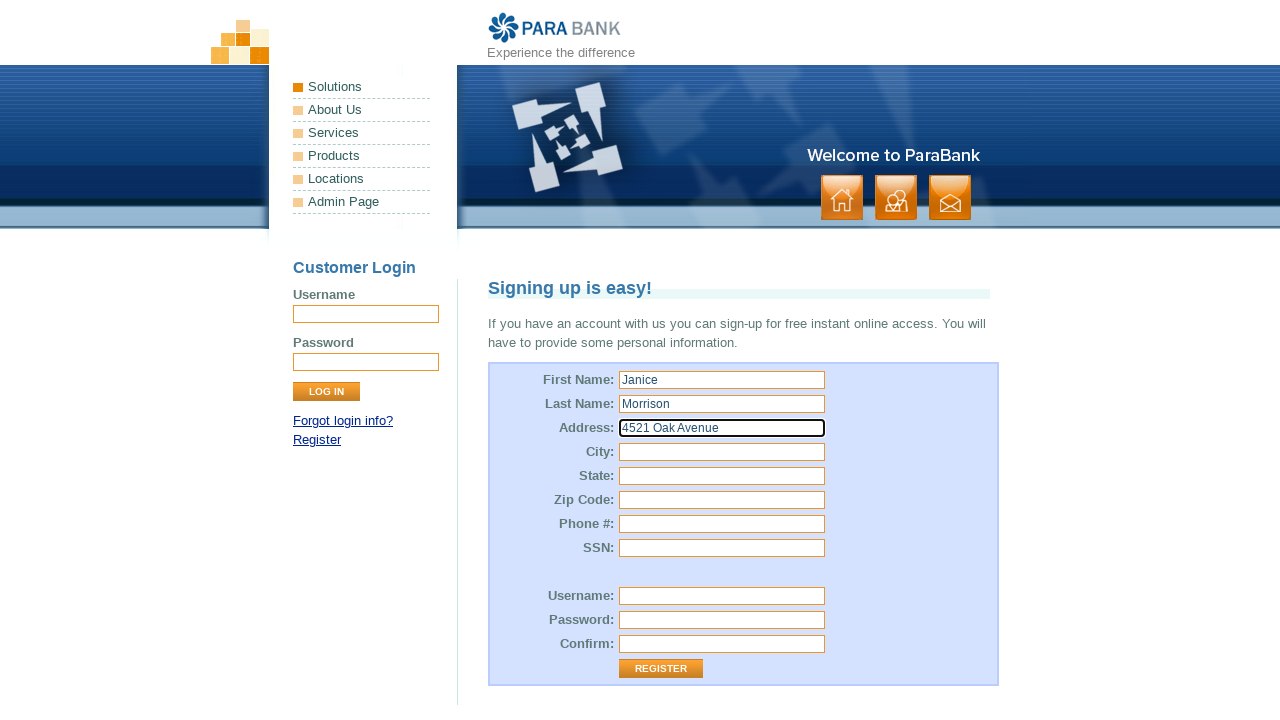

Filled city field with 'Denver' on #customer\.address\.city
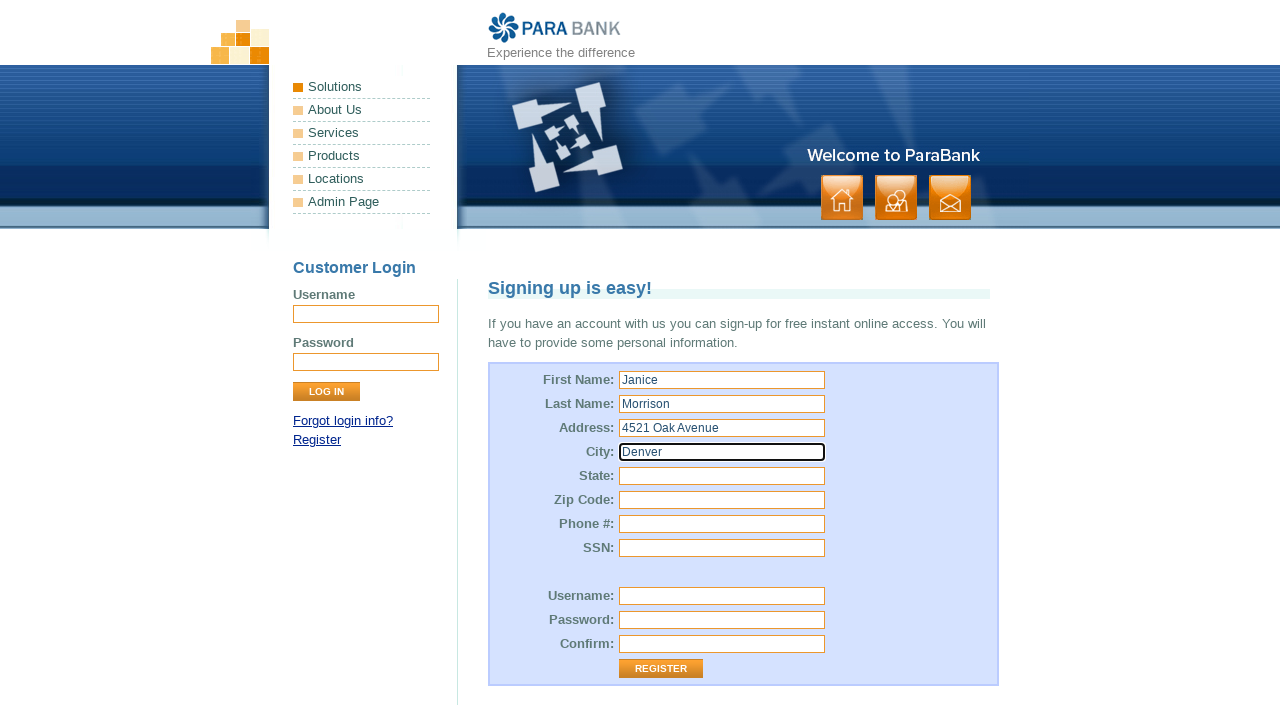

Filled state field with 'CO' on #customer\.address\.state
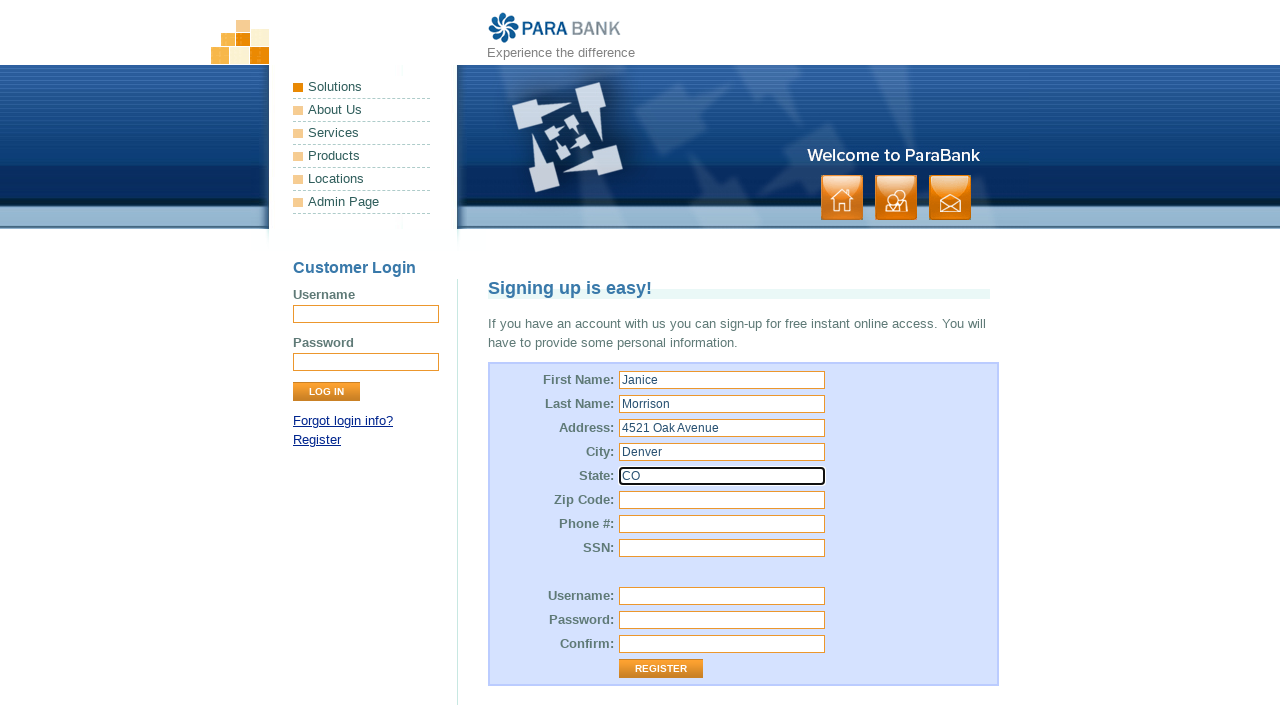

Filled zip code field with '80219' on #customer\.address\.zipCode
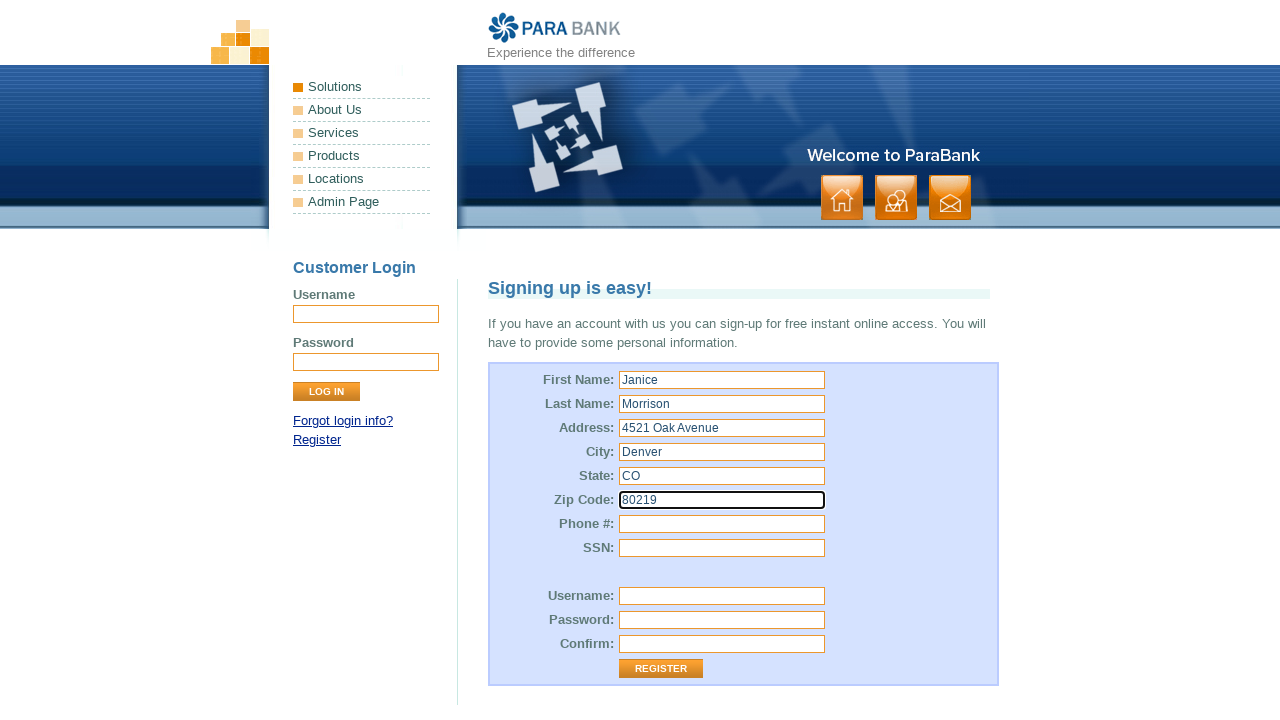

Filled SSN field with '456-78-9012' on #customer\.ssn
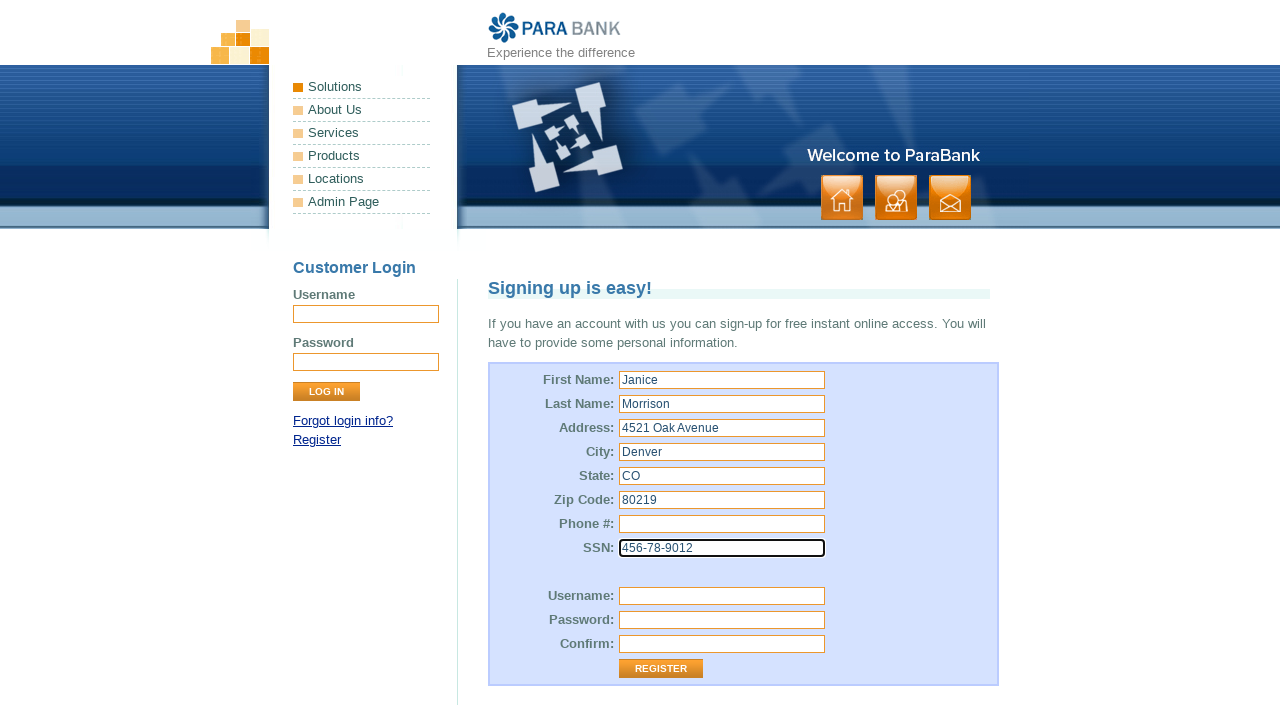

Filled username field with 'janiceMorrison2024' on #customer\.username
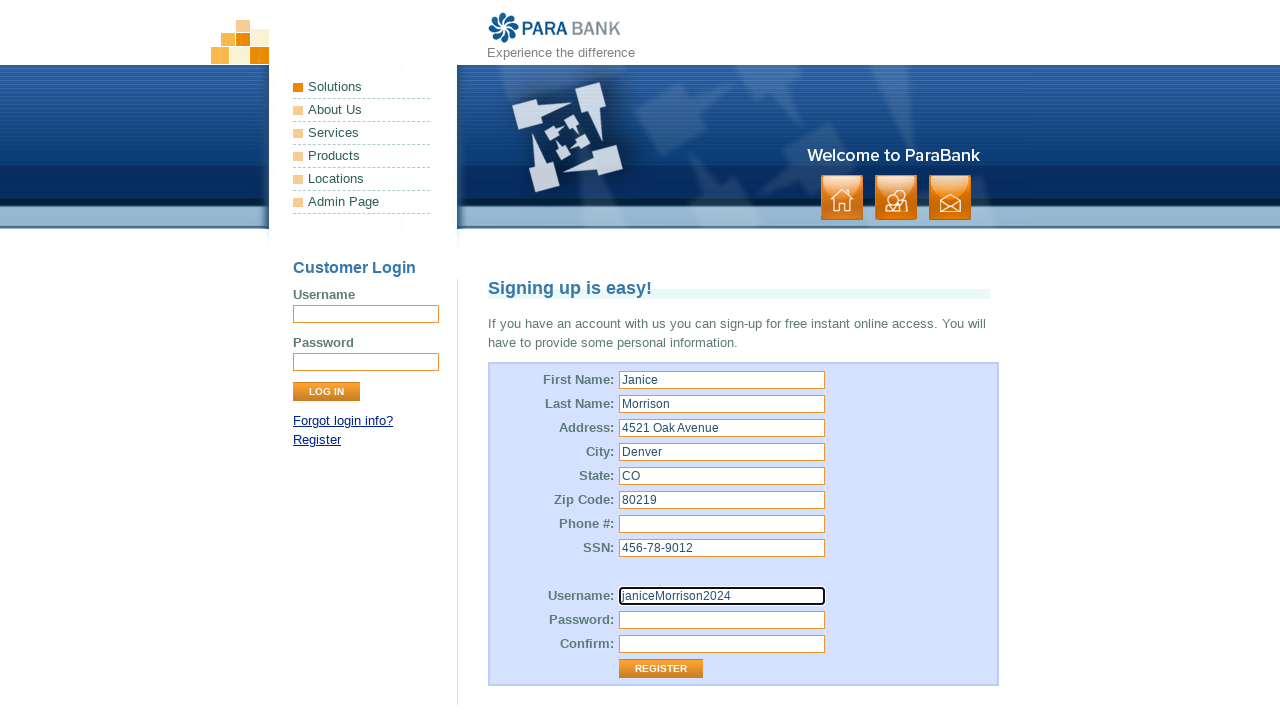

Filled password field with 'SecurePass789' on #customer\.password
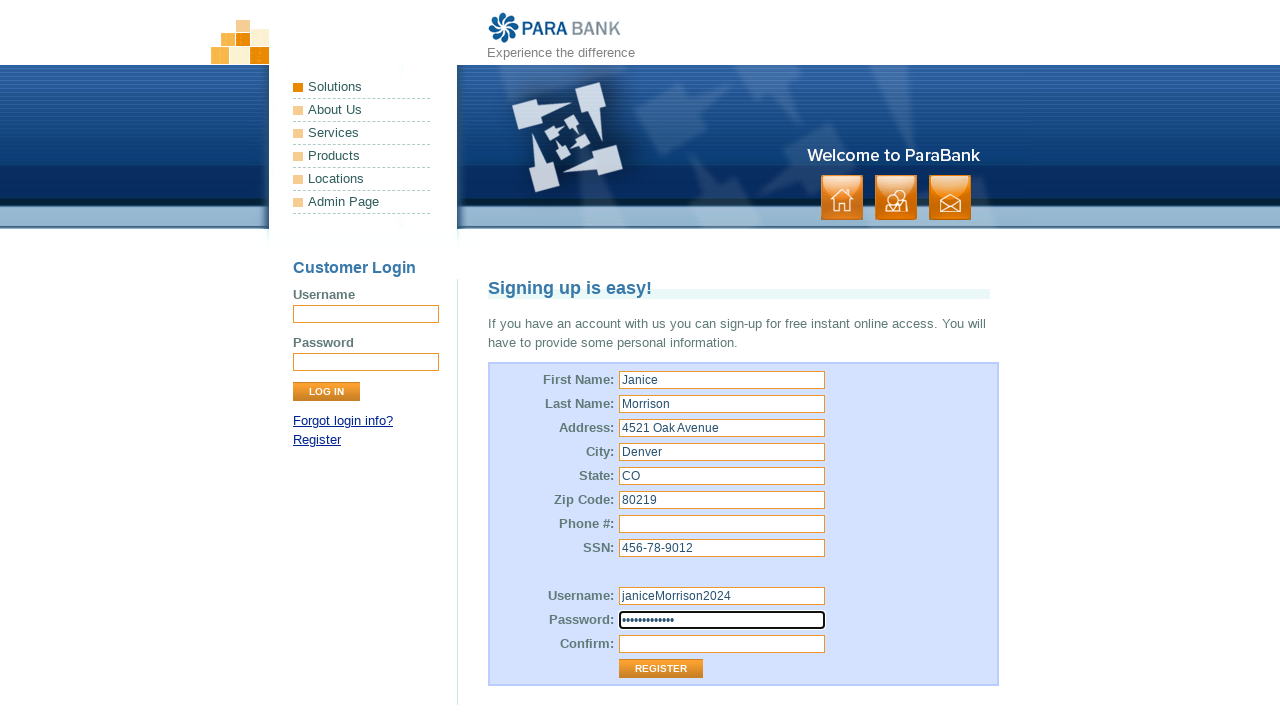

Filled confirm password field with 'SecurePass789' on #repeatedPassword
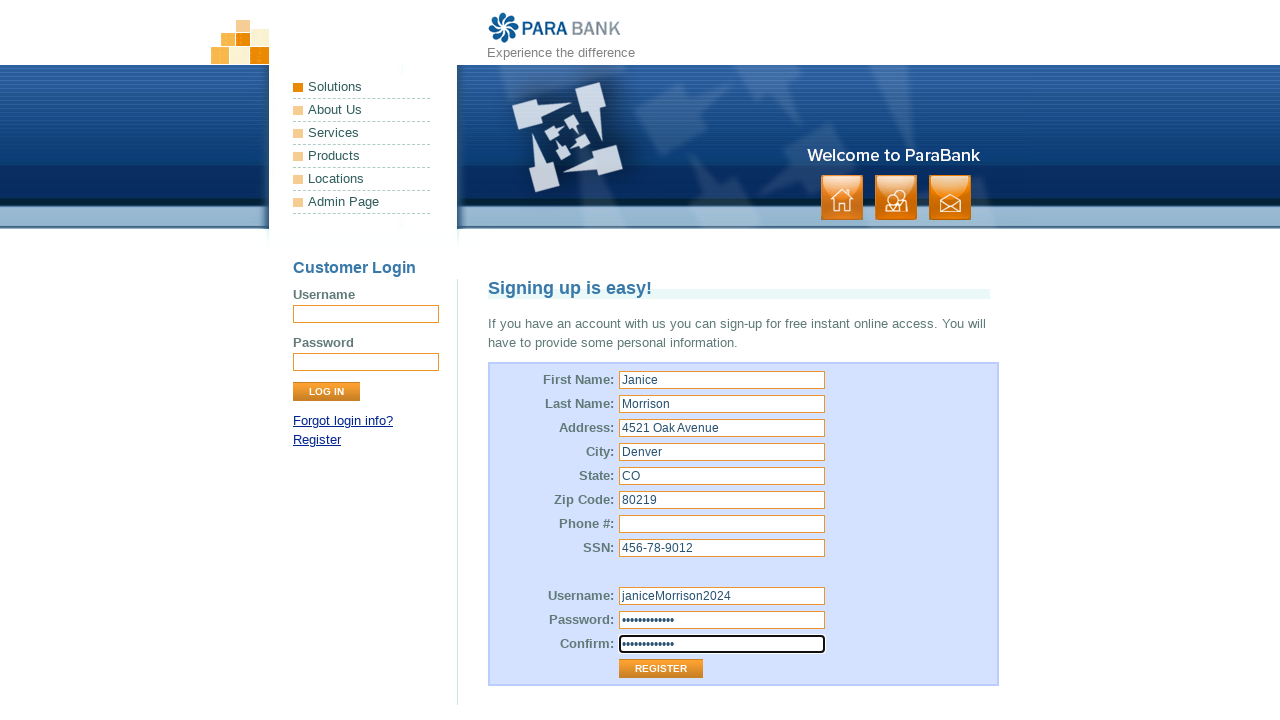

Clicked register button to submit the form at (896, 198) on .button
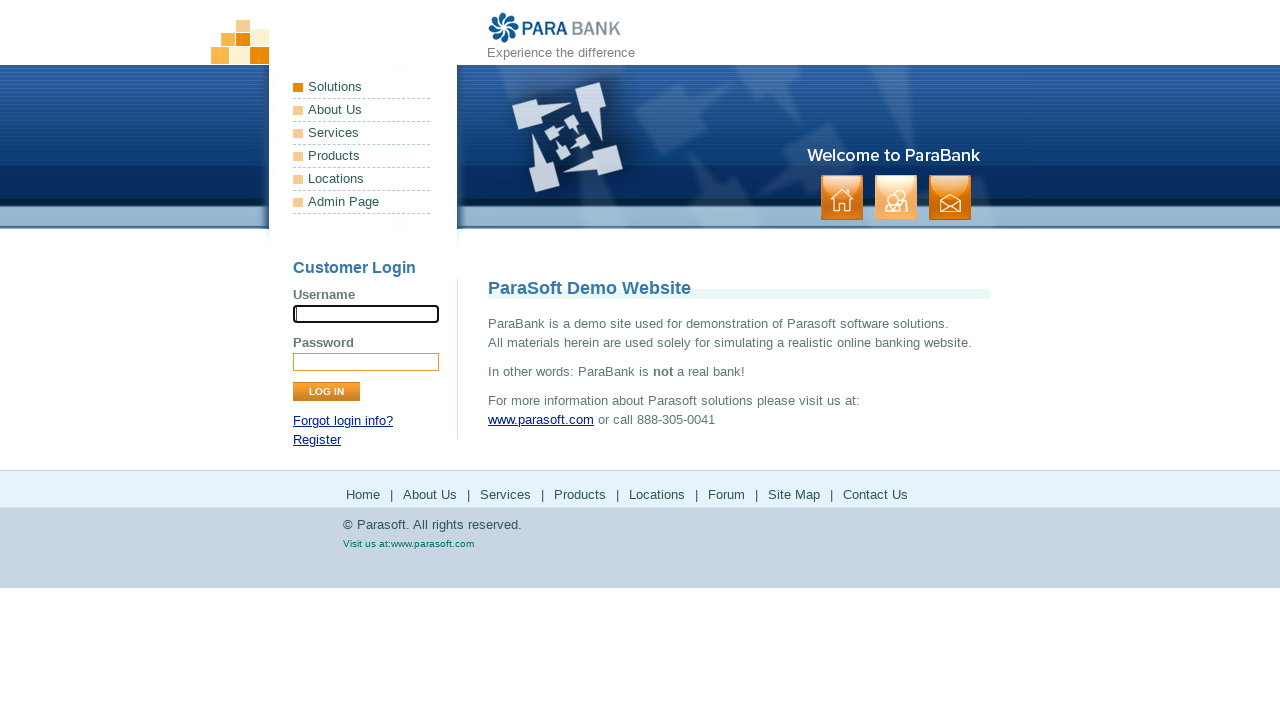

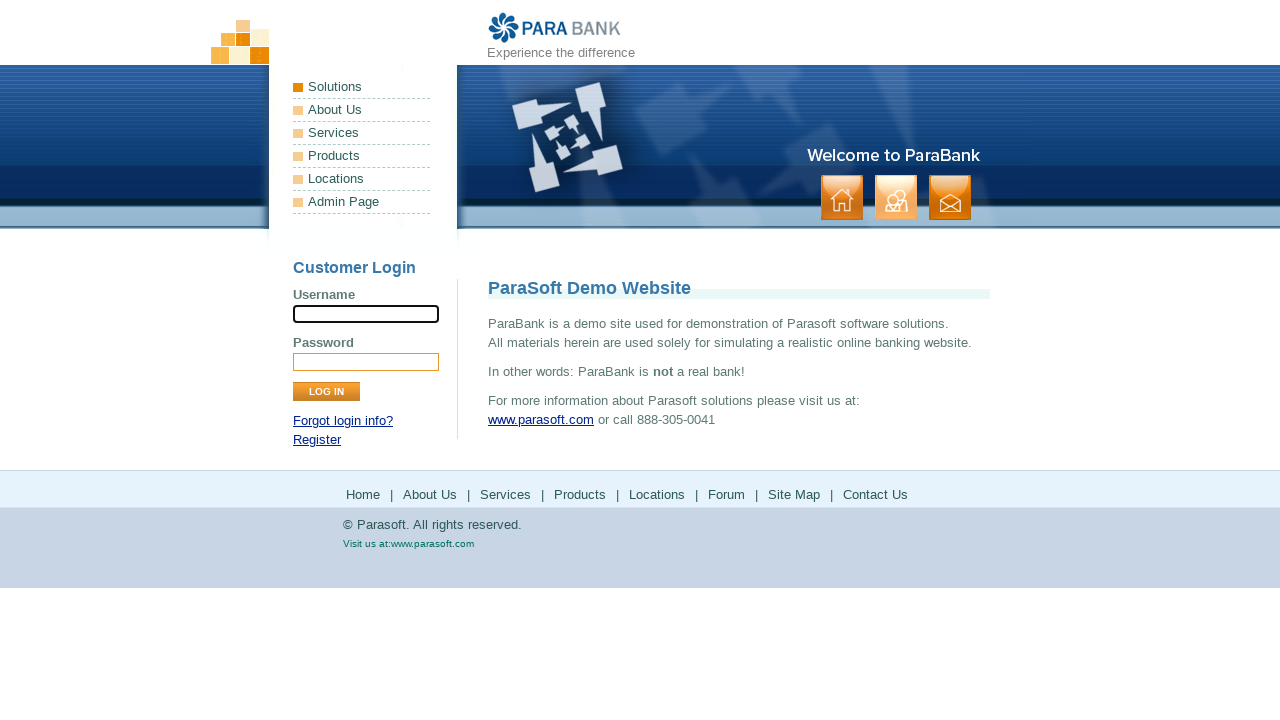